Tests the ability to locate nested elements within an iframe by navigating to a W3Schools HTML table example, switching to the iframe, and verifying table cell content is present and displayed.

Starting URL: https://www.w3schools.com/html/tryit.asp?filename=tryhtml_table_intro

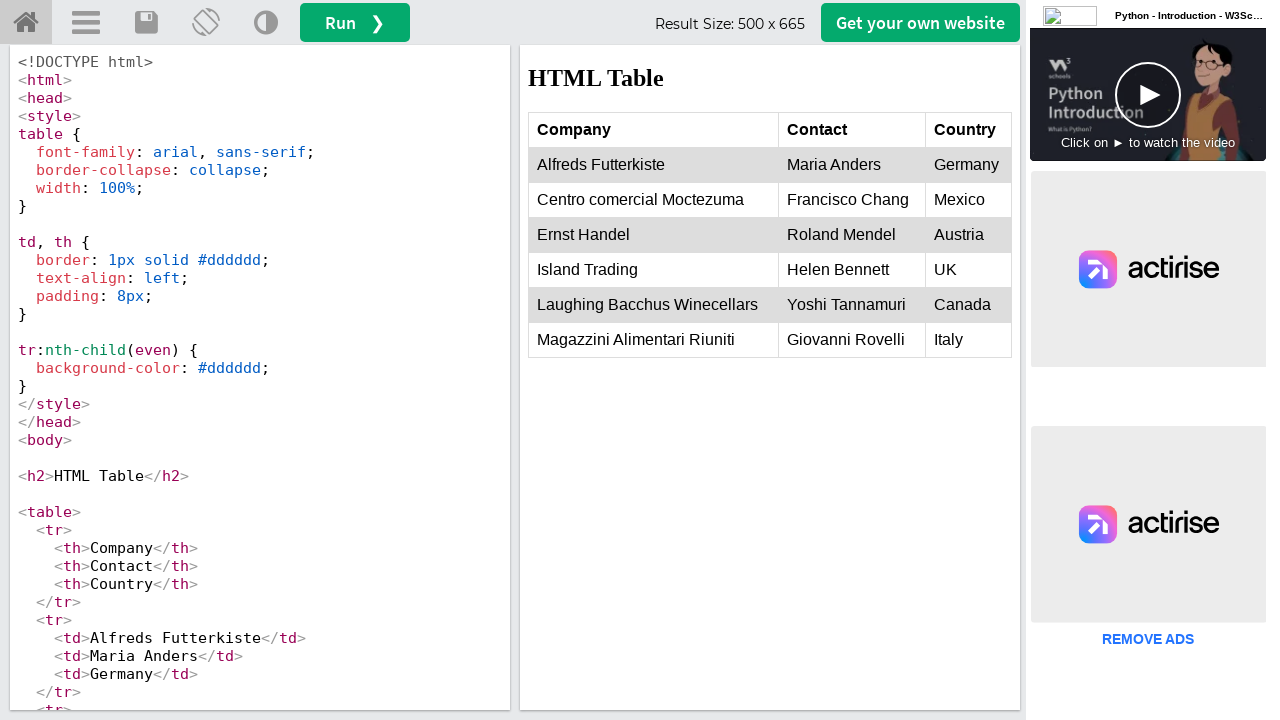

Navigated to W3Schools HTML table example page
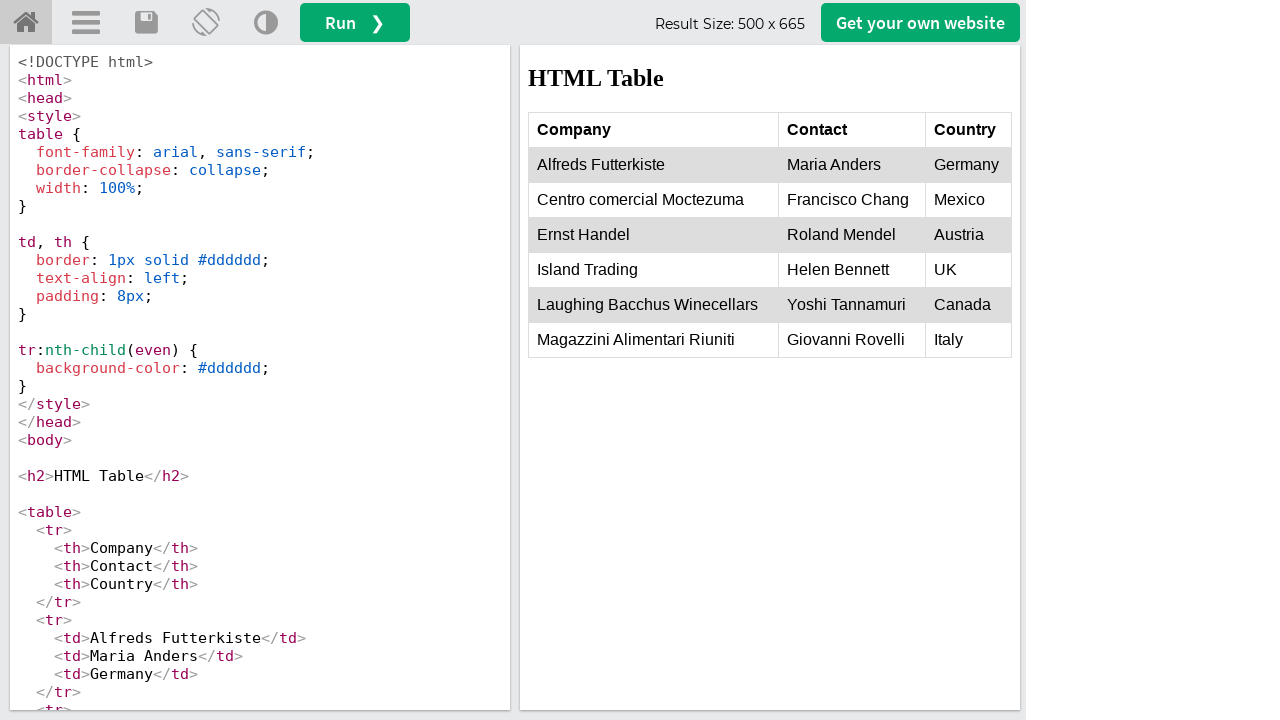

Located iframe with ID 'iframeResult'
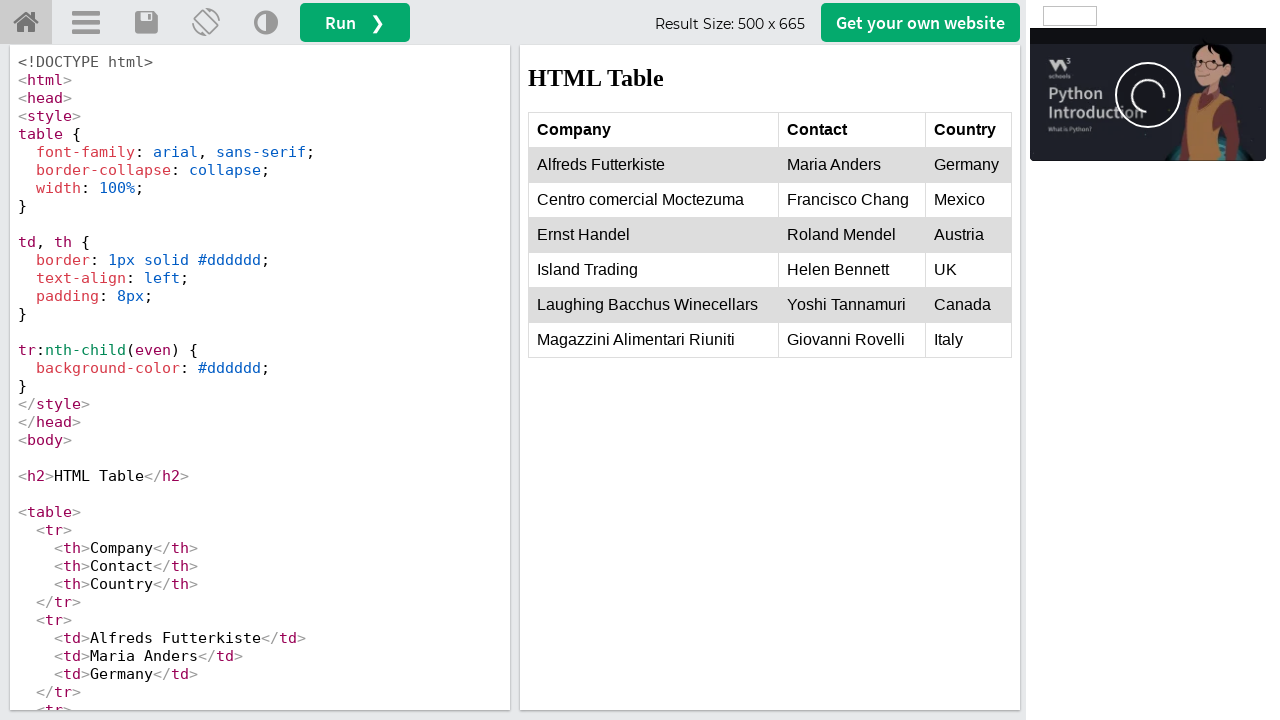

Table element loaded within iframe
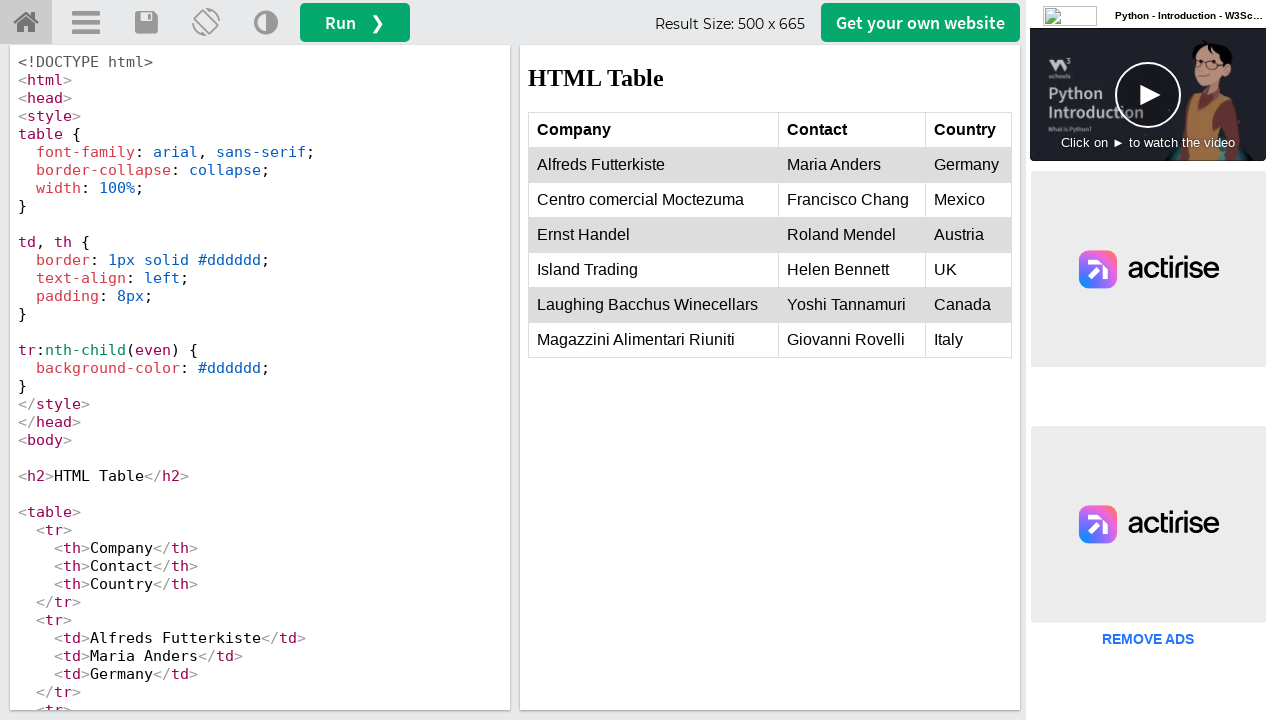

Located all table cells (td elements) within table rows
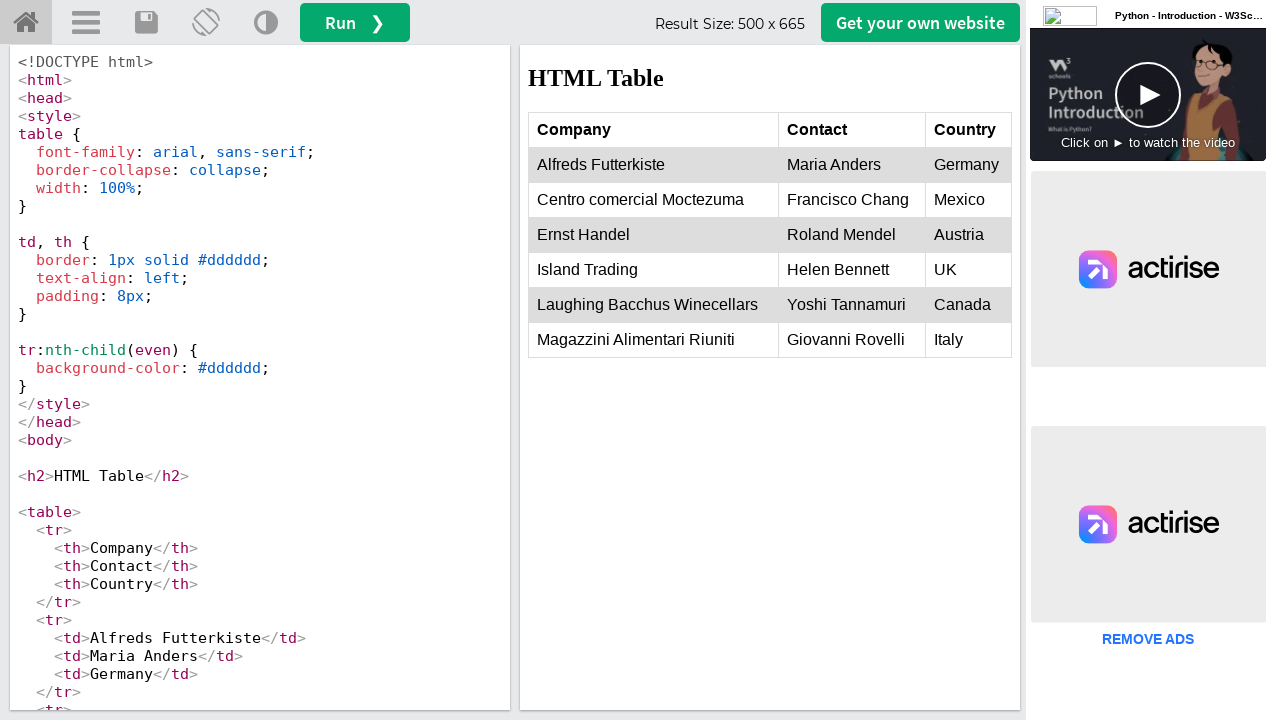

First table cell became visible
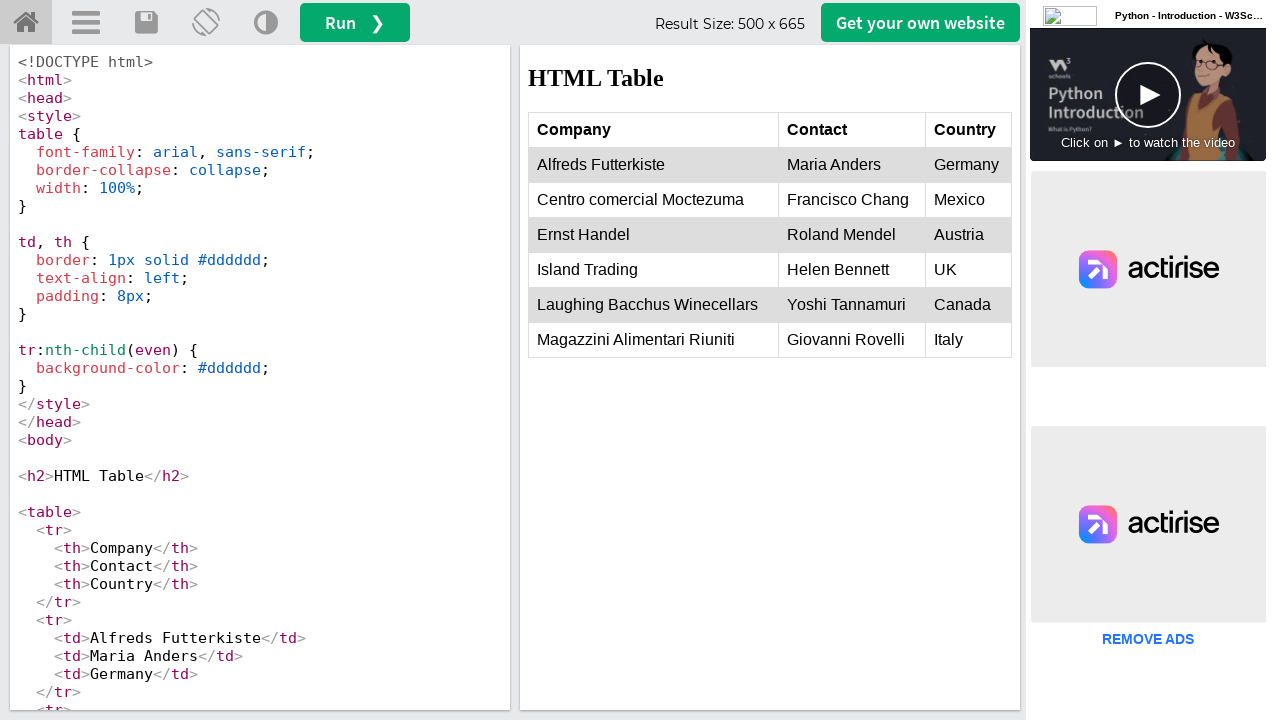

Retrieved text content from first table cell
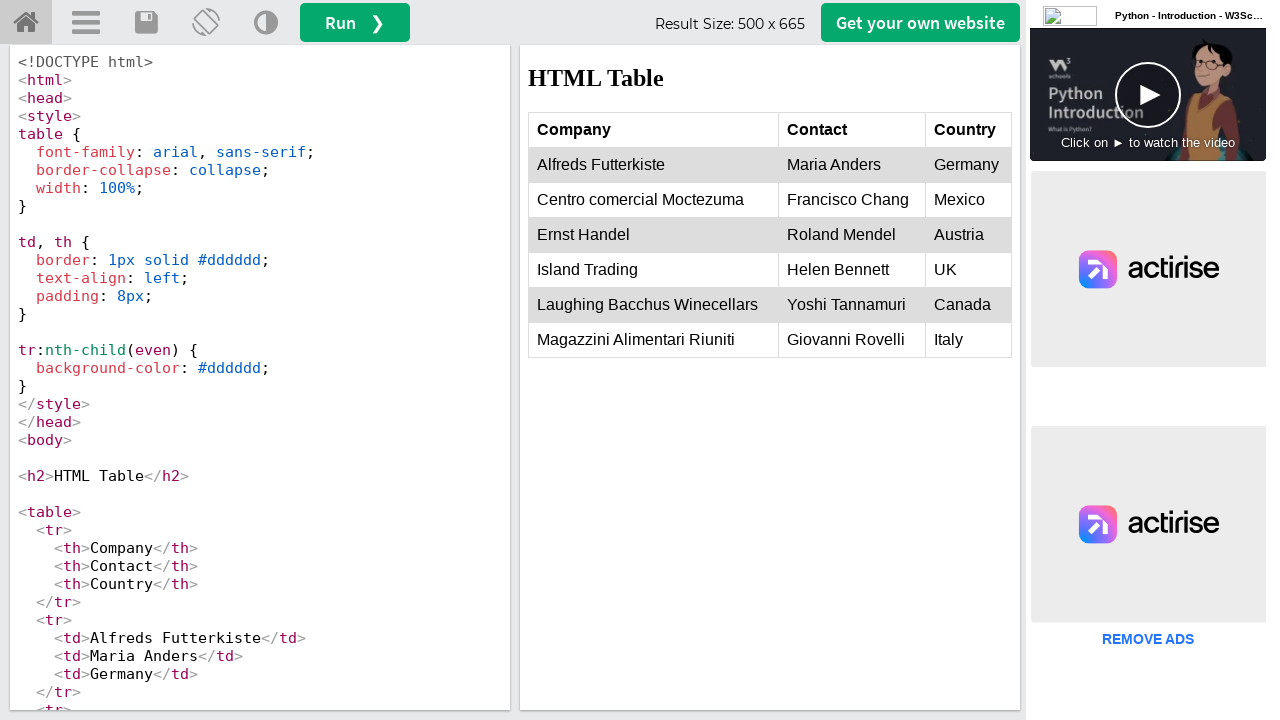

Assertion passed: 'Alfreds Futterkiste' found in first cell text
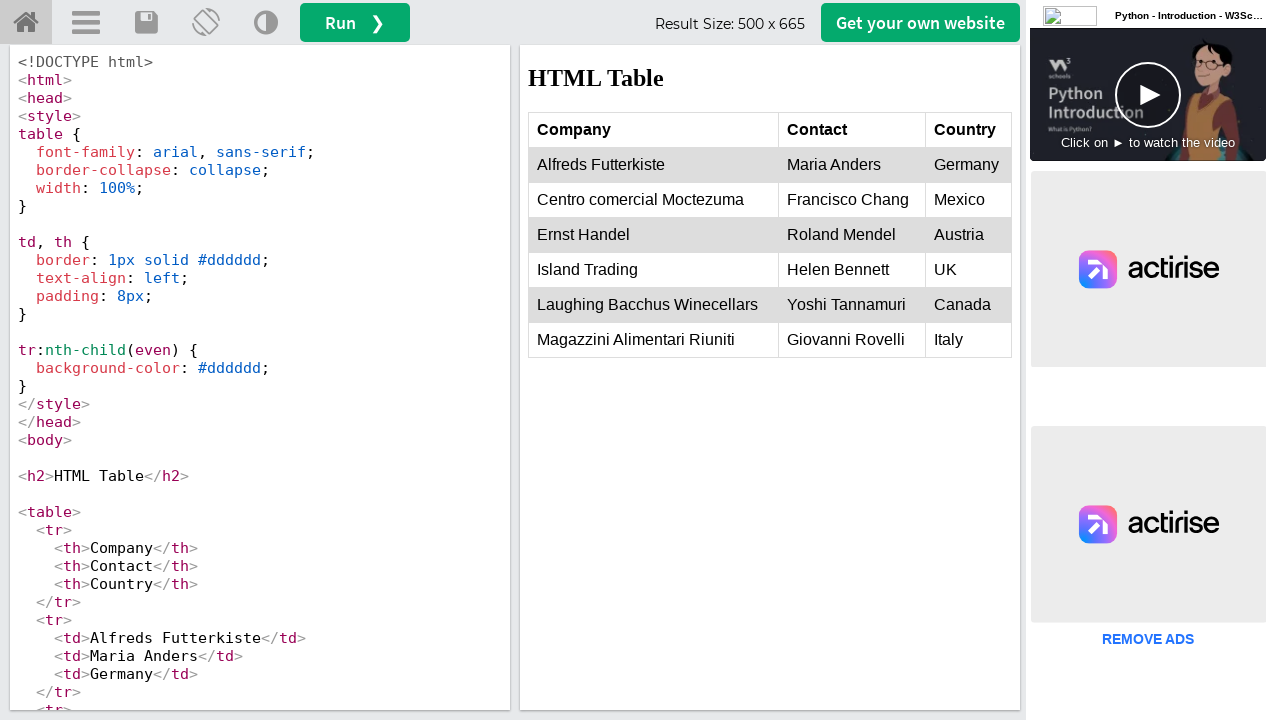

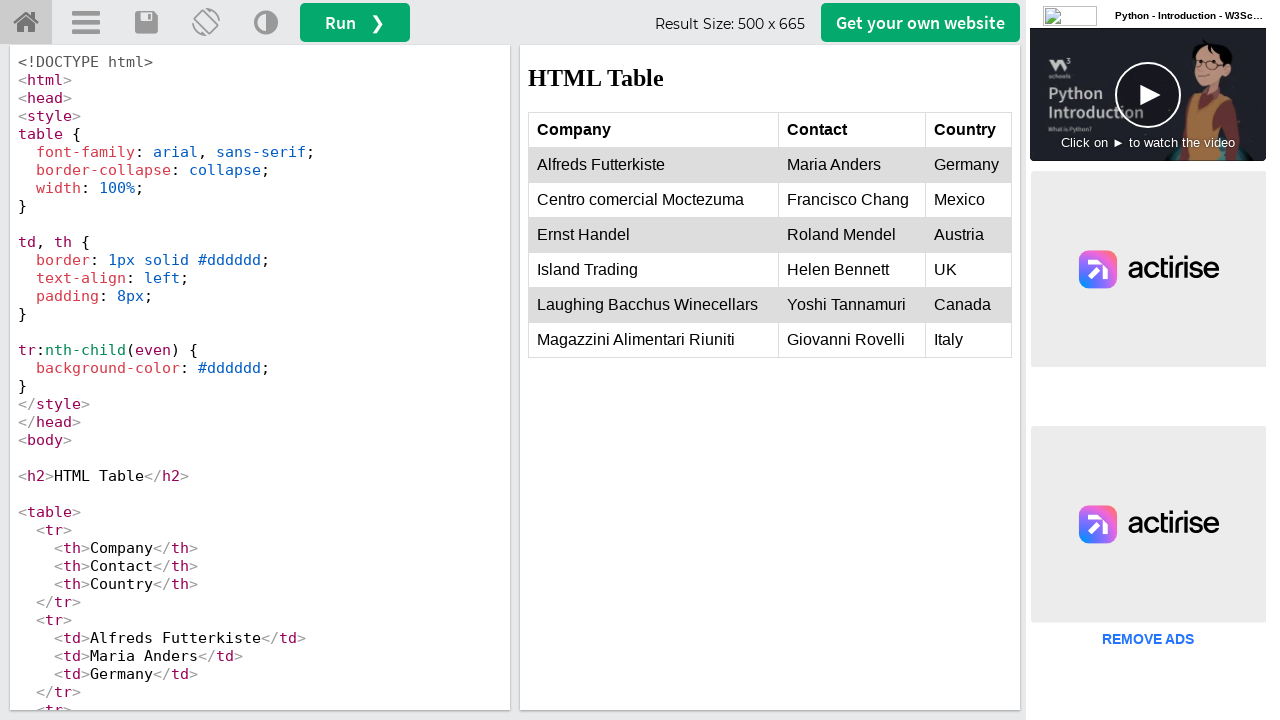